Tests checkbox functionality by navigating to a checkboxes page and clicking on the first checkbox to toggle its state

Starting URL: https://the-internet.herokuapp.com/checkboxes

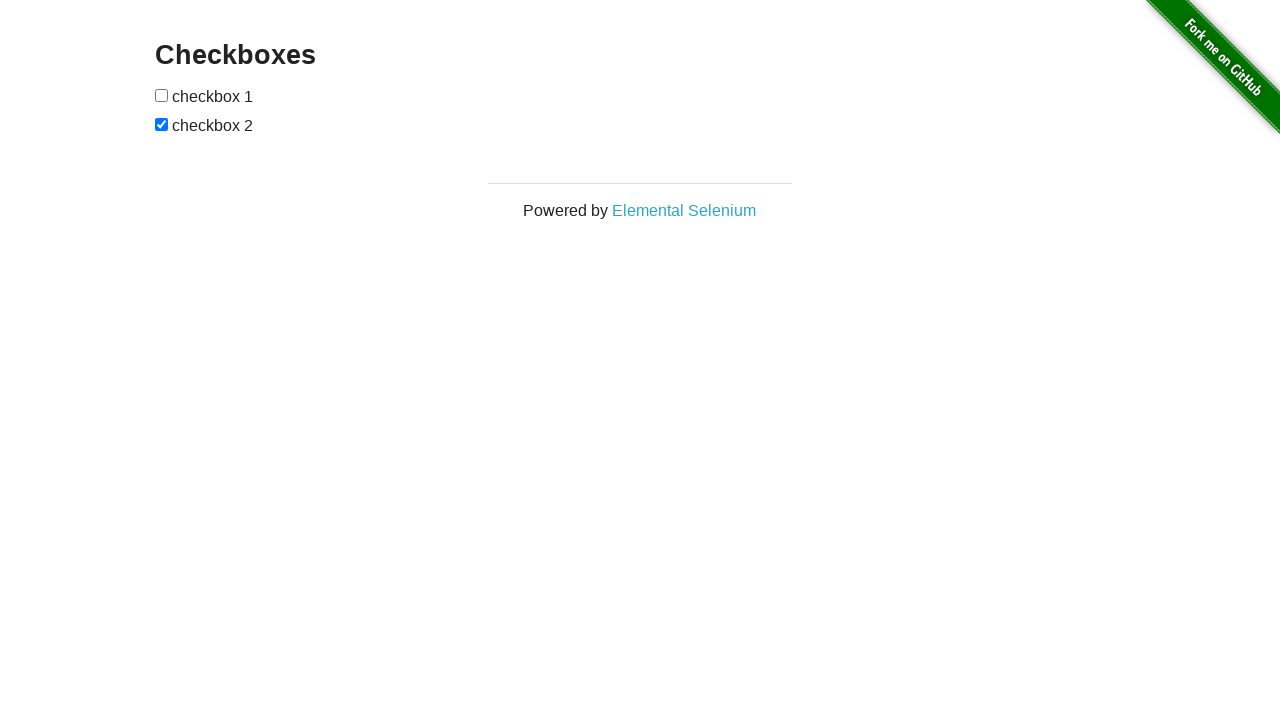

Clicked the first checkbox to toggle its state at (162, 95) on (//input[@type='checkbox'])[1]
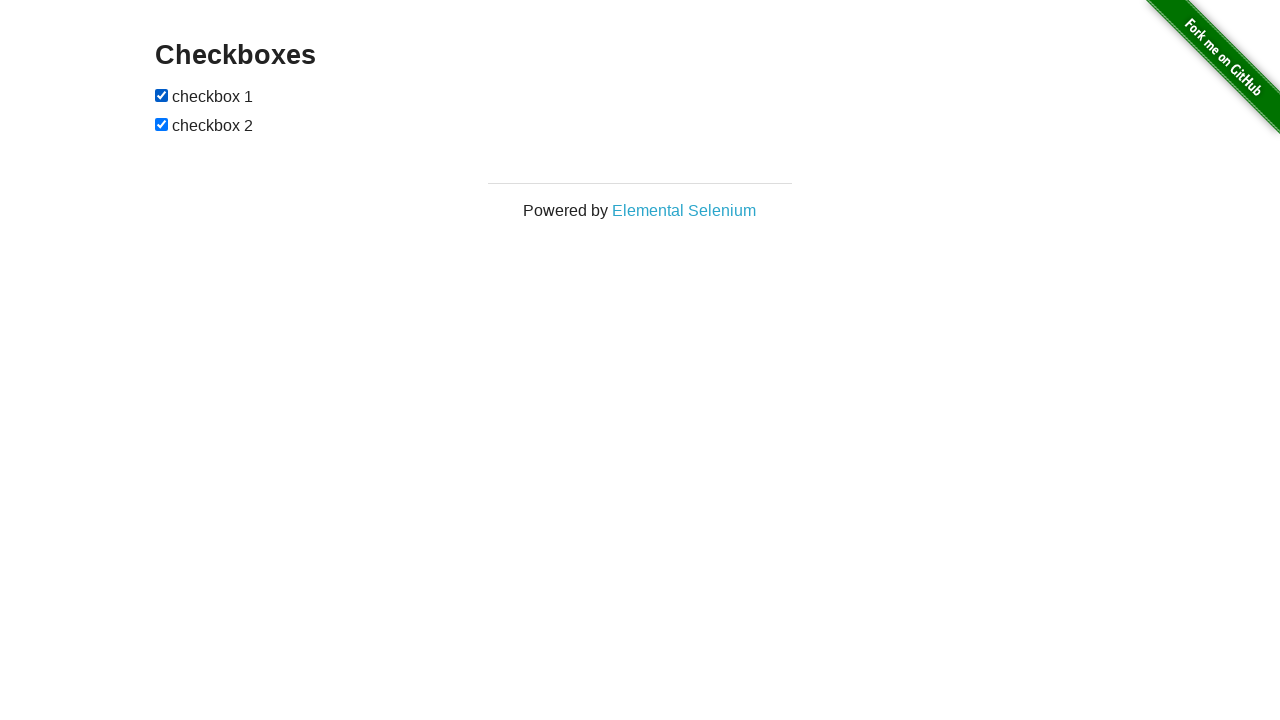

Waited 1 second for the checkbox action to complete
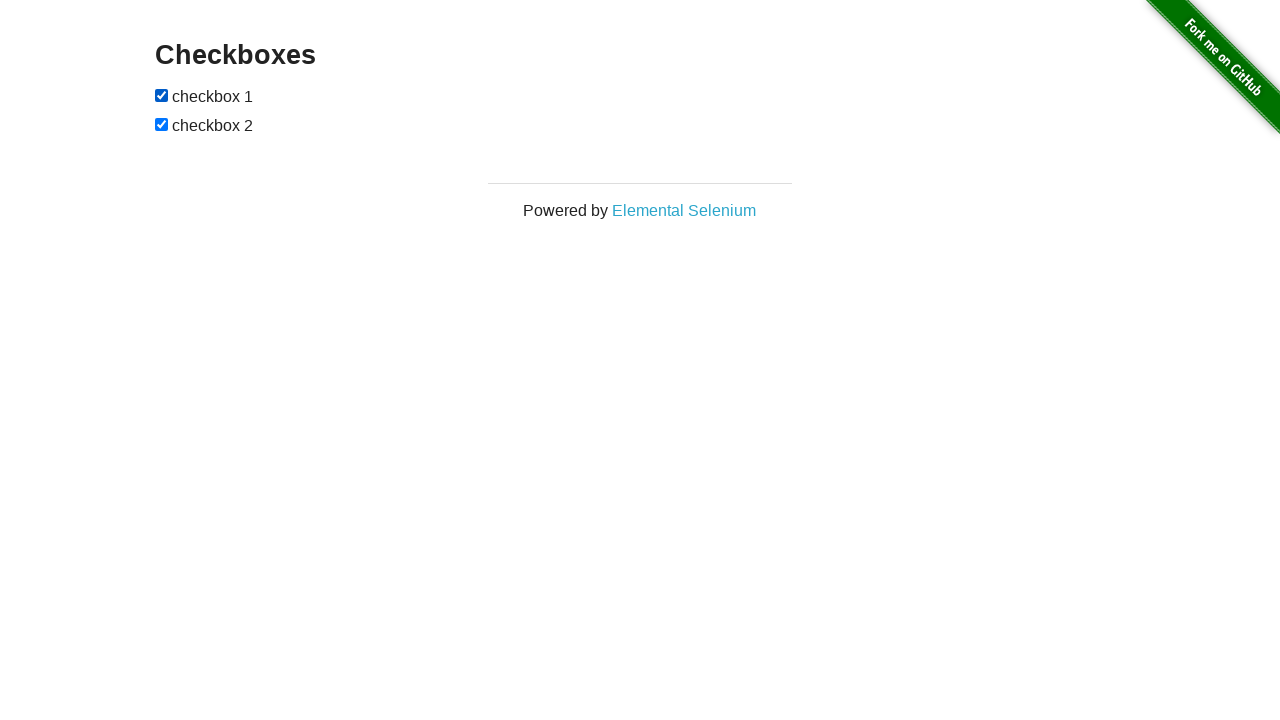

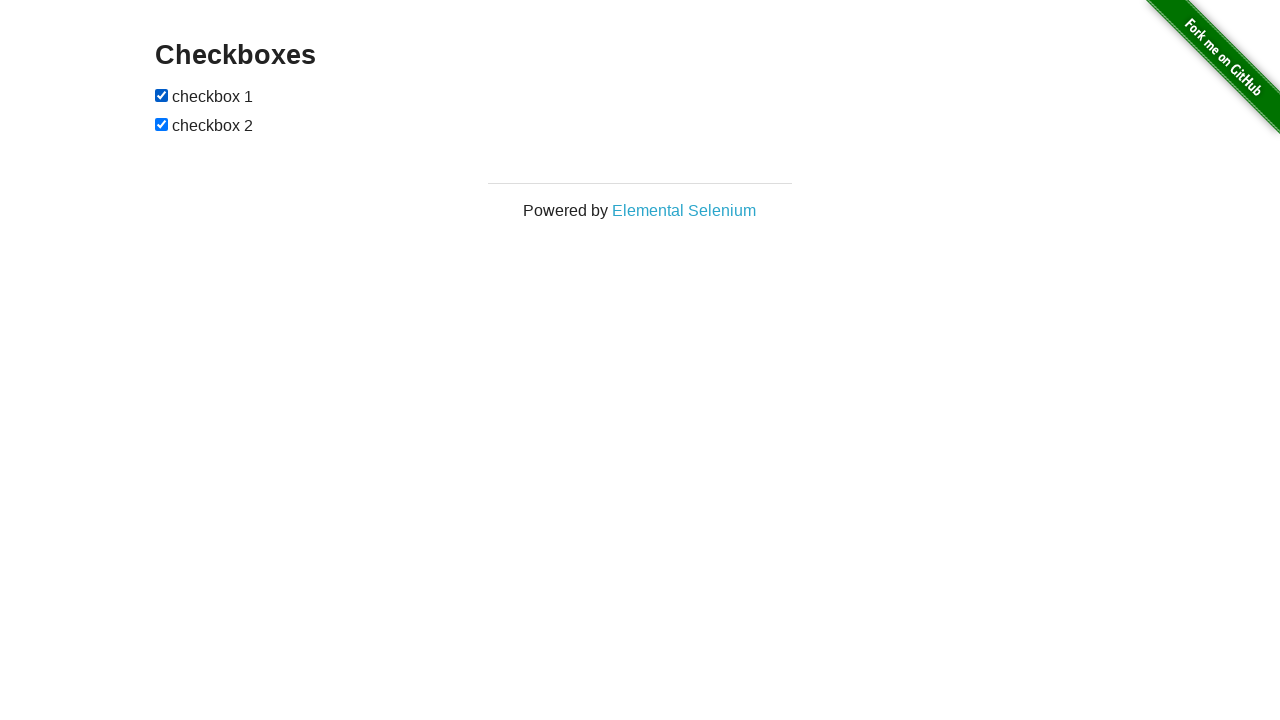